Tests login and logout functionality on saucedemo.com by entering credentials, logging in, opening menu and logging out

Starting URL: https://www.saucedemo.com

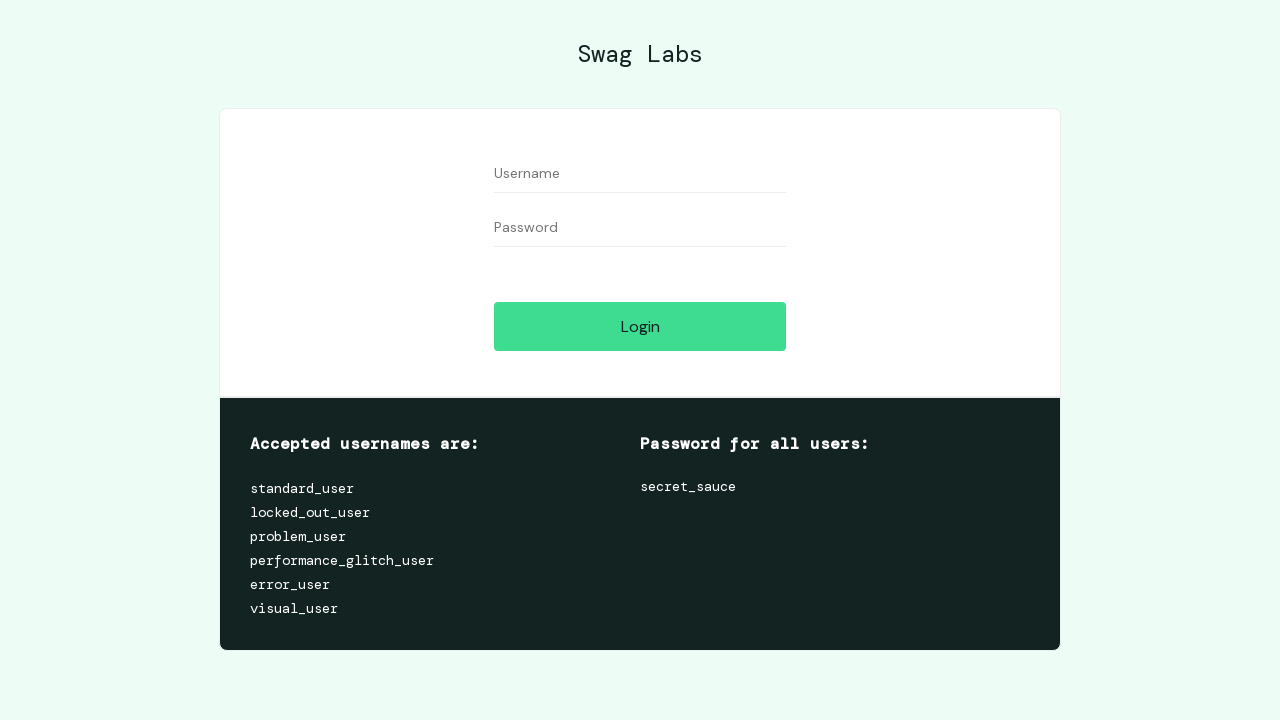

Filled username field with 'standard_user' on //input[contains(@type,'text')]
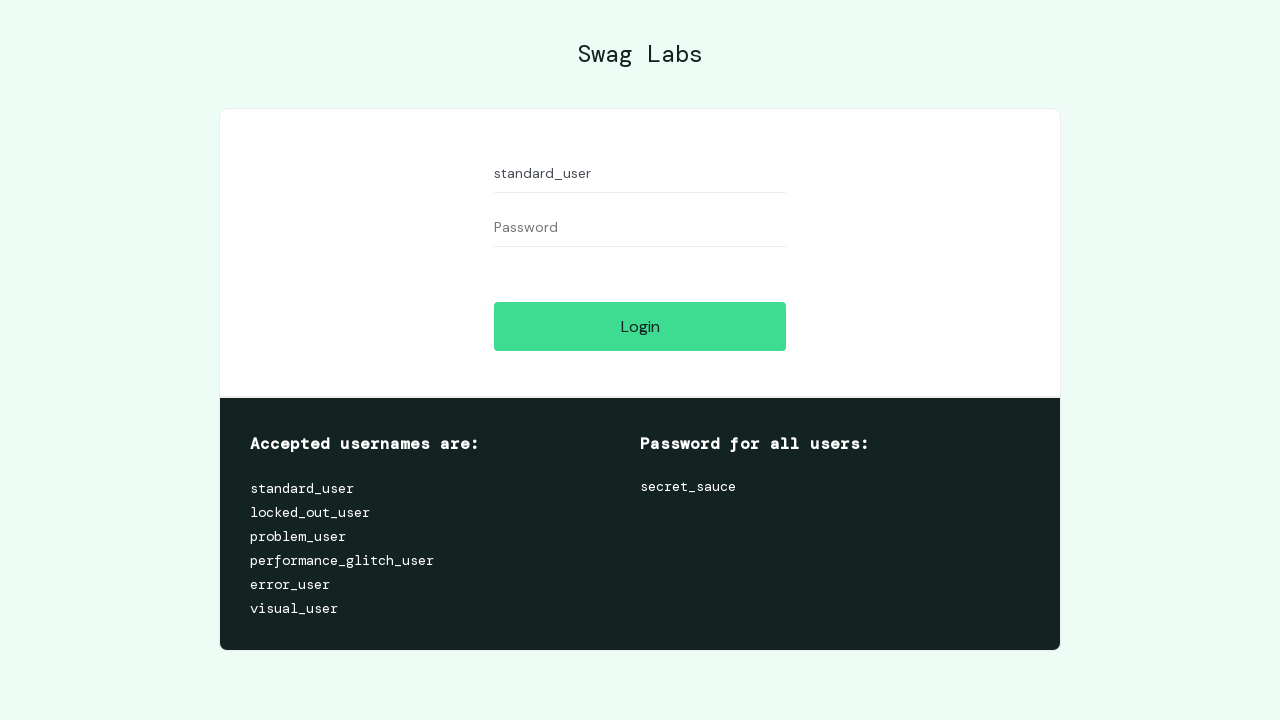

Filled password field with 'secret_sauce' on //html//body//form//div[2]//input
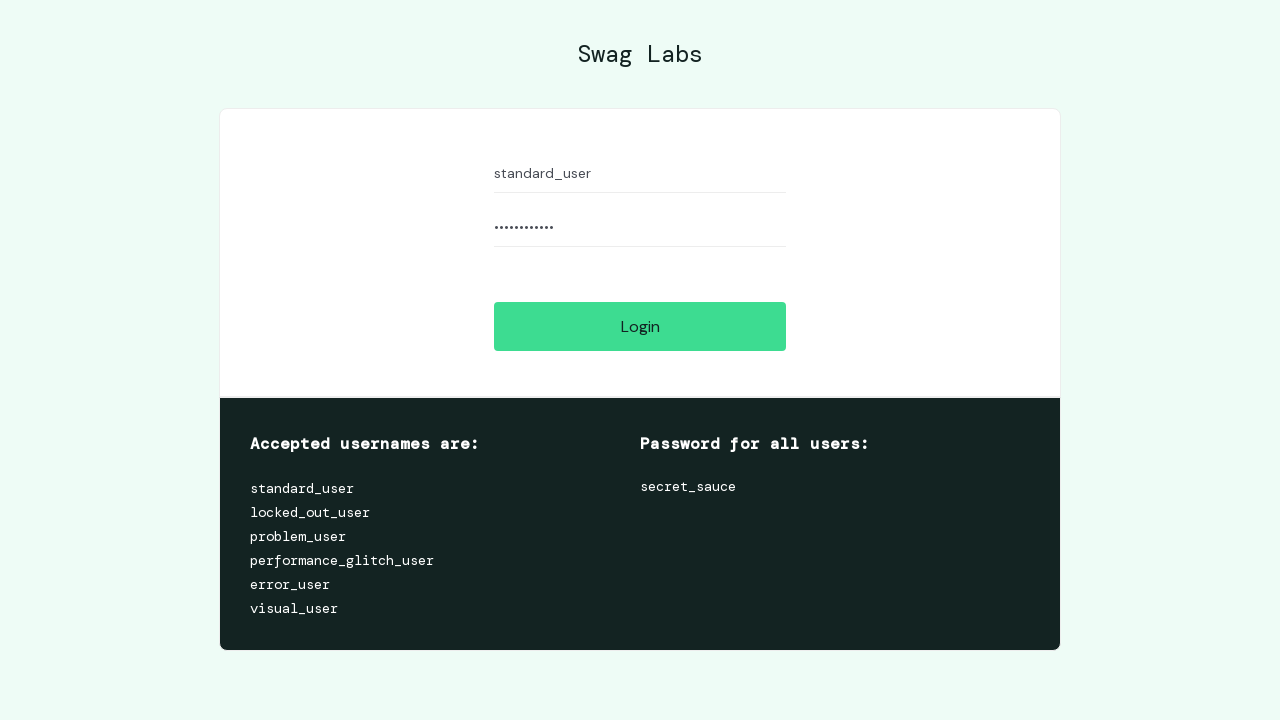

Clicked login button to authenticate at (640, 326) on xpath=/html/body/div/div/div[2]/div[1]/div[1]/div/form/input
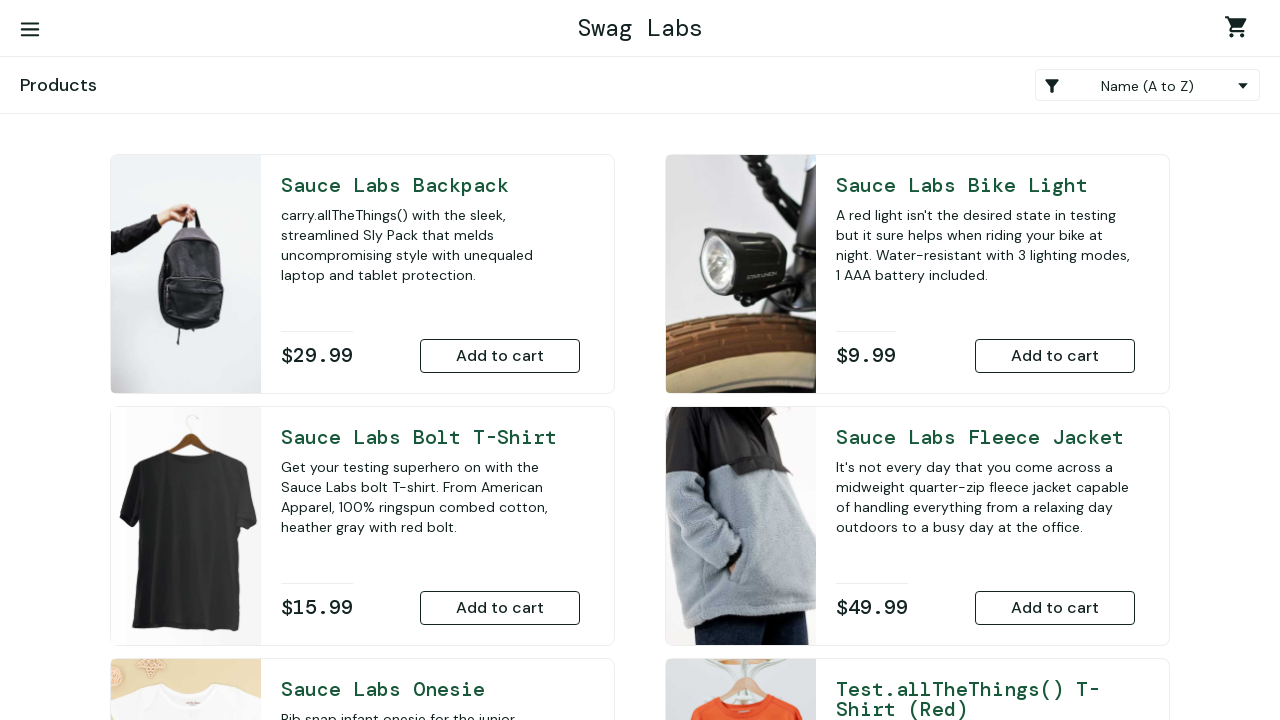

Clicked menu button to open sidebar at (30, 30) on xpath=/html/body/div/div/div/div[1]/div[1]/div[1]/div/div[1]/div/button
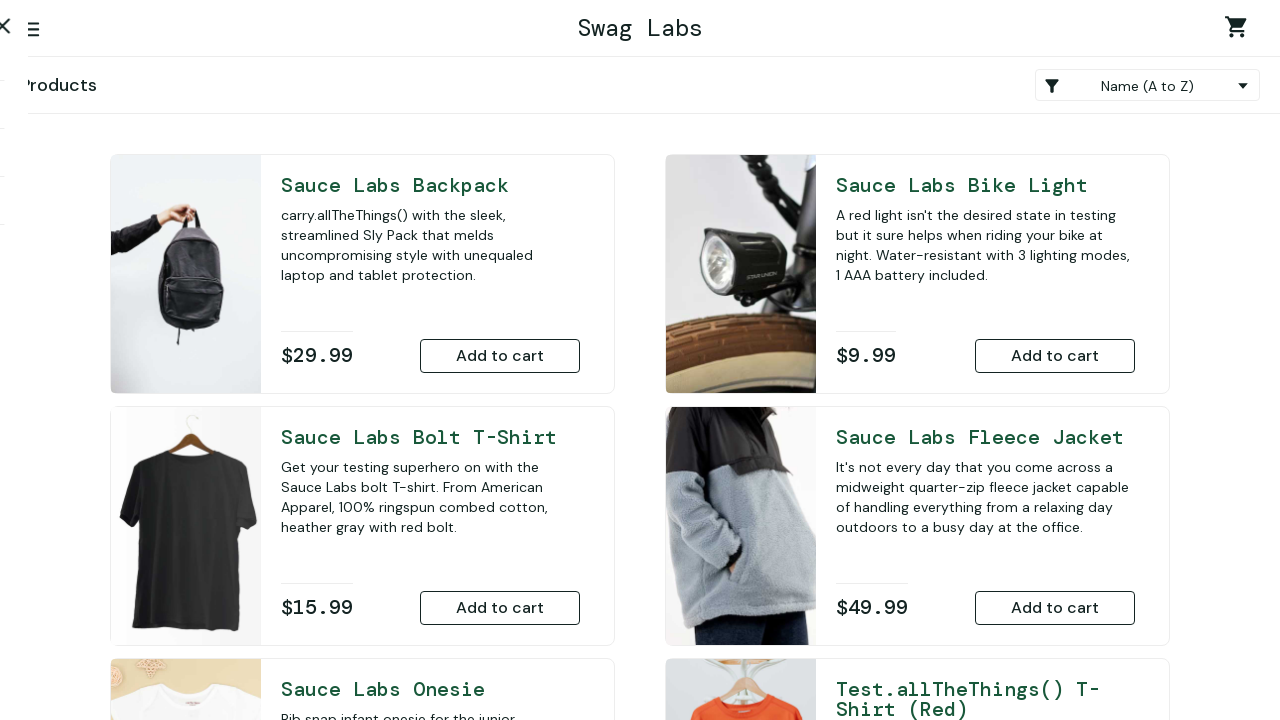

Clicked logout link to log out at (150, 156) on xpath=//a[@id='logout_sidebar_link']
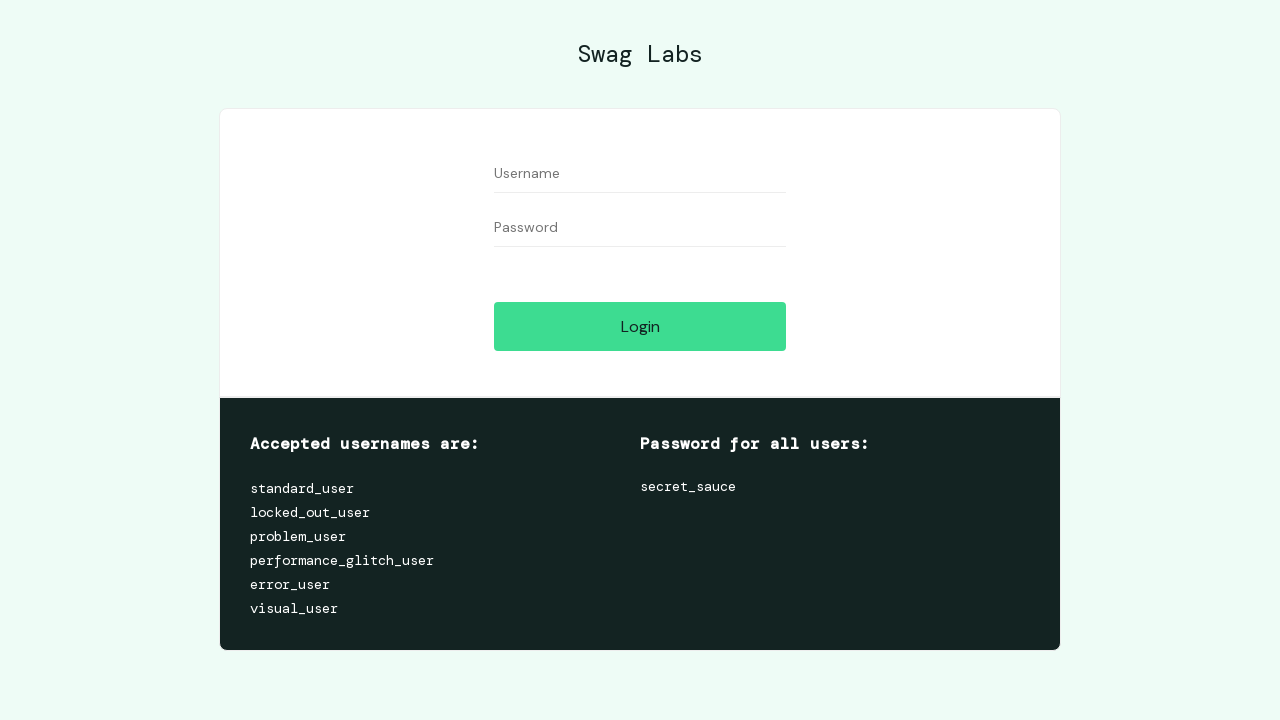

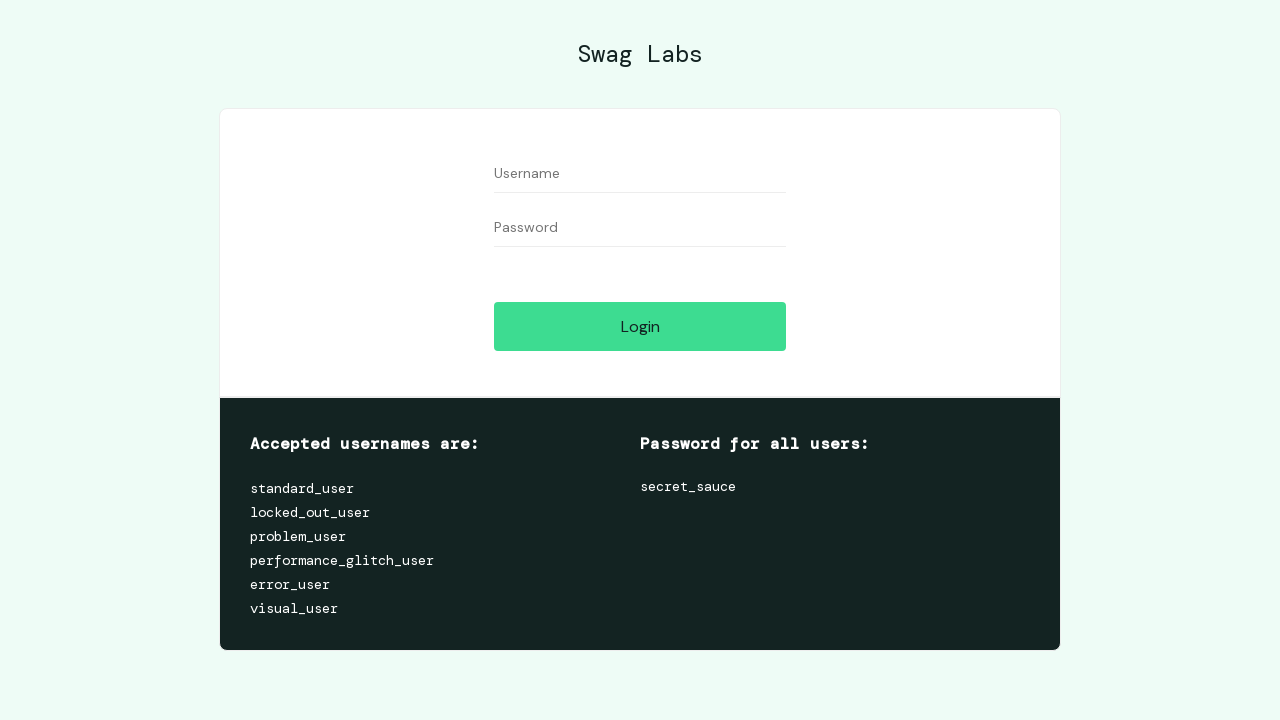